Tests dropdown functionality by navigating to dropdown page, verifying options, selecting an option, and verifying the selection

Starting URL: https://the-internet.herokuapp.com/

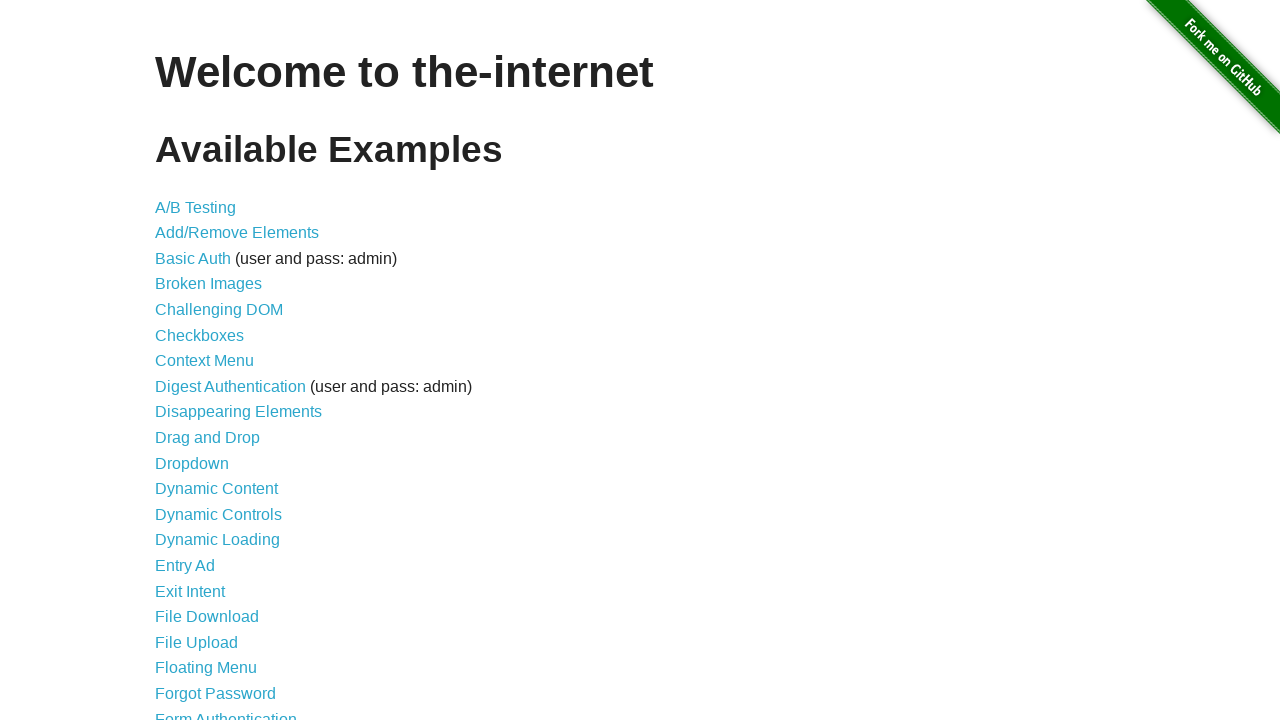

Clicked on Dropdown link at (192, 463) on a[href='/dropdown']
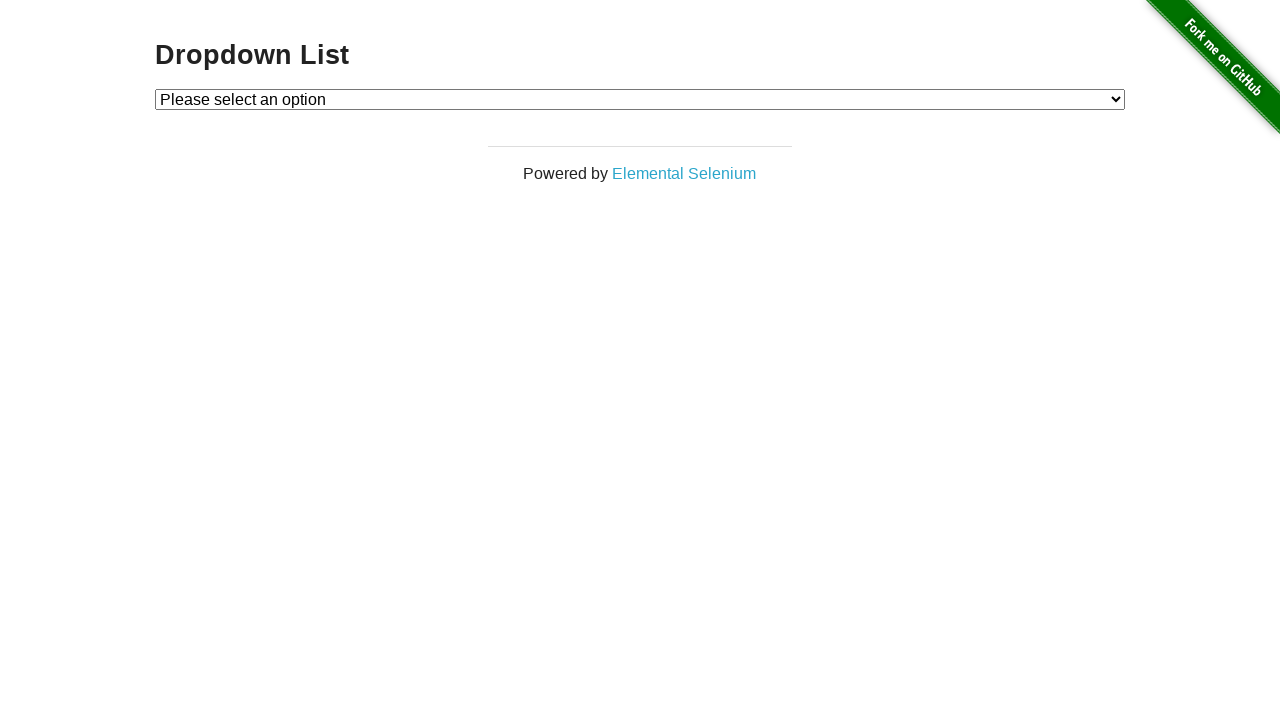

Dropdown element became visible
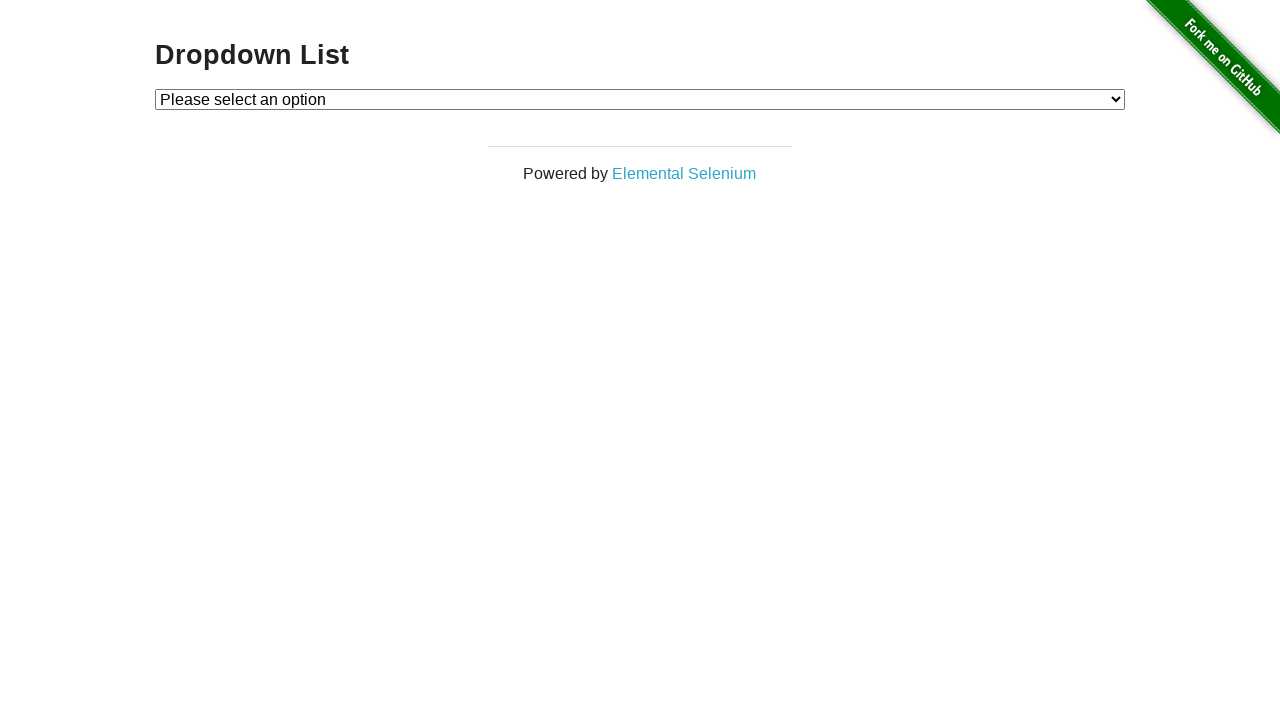

Selected Option 1 from dropdown on #dropdown
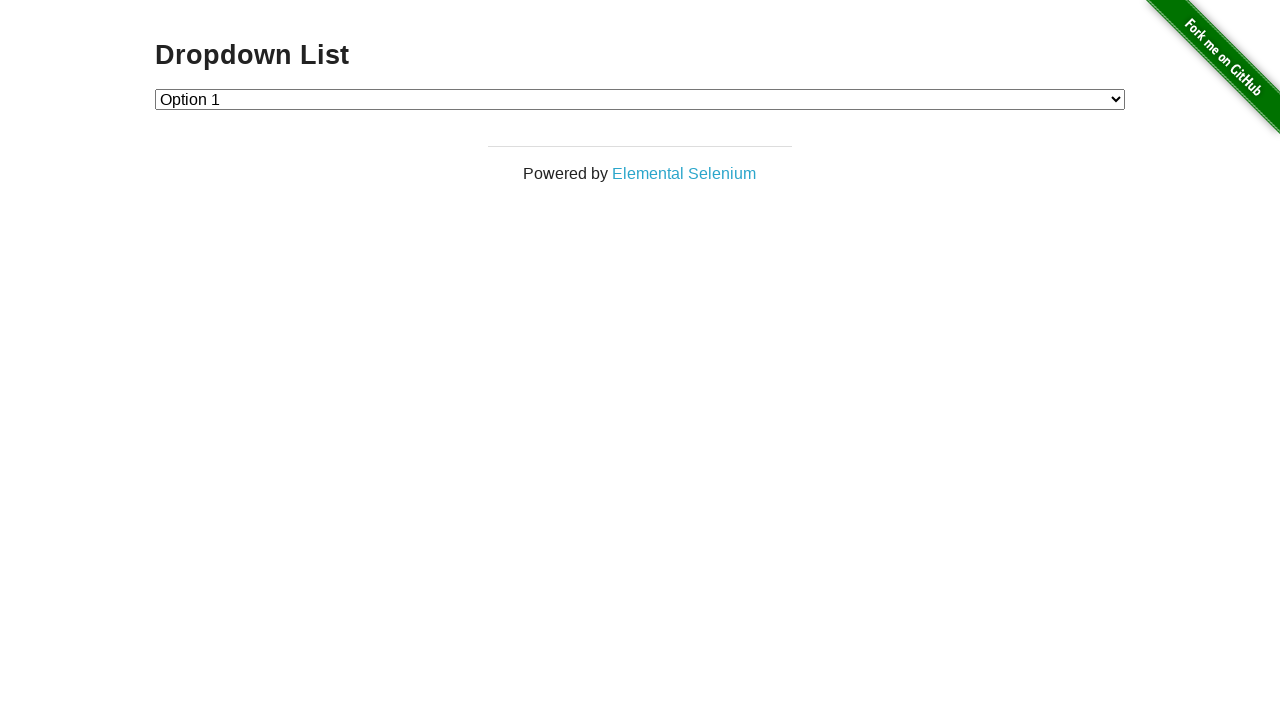

Retrieved selected dropdown value
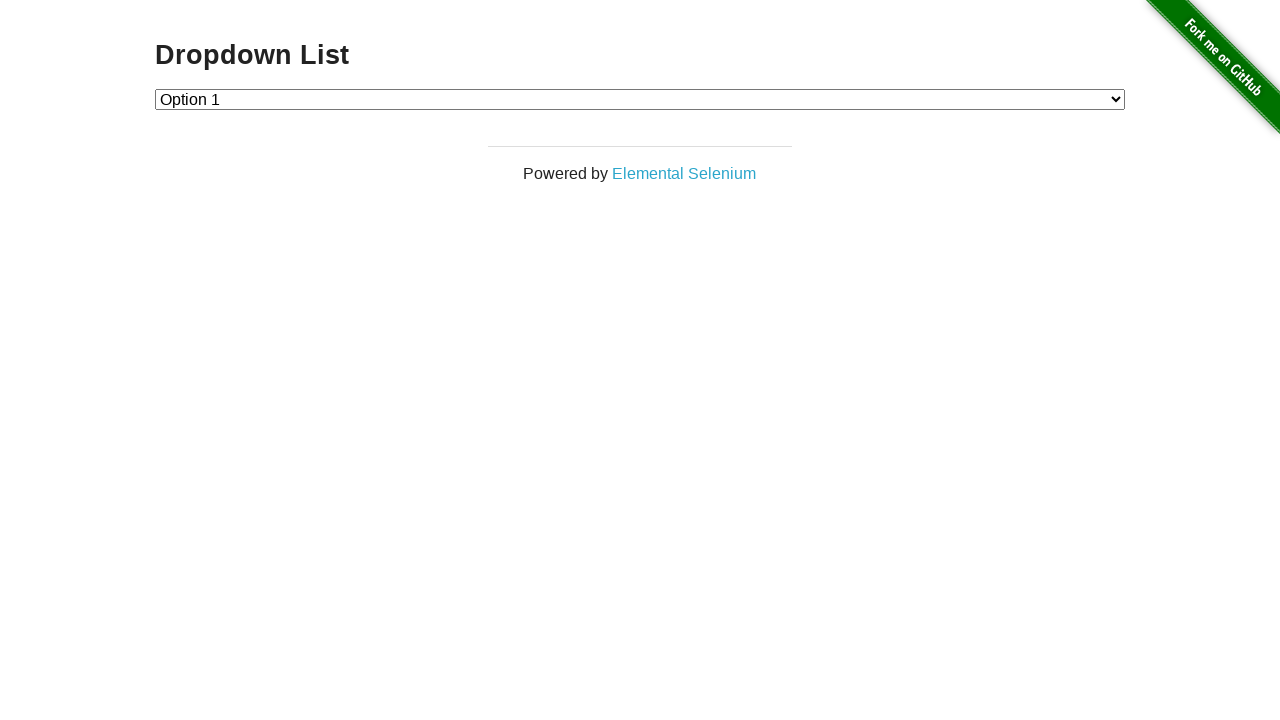

Verified that Option 1 was selected correctly
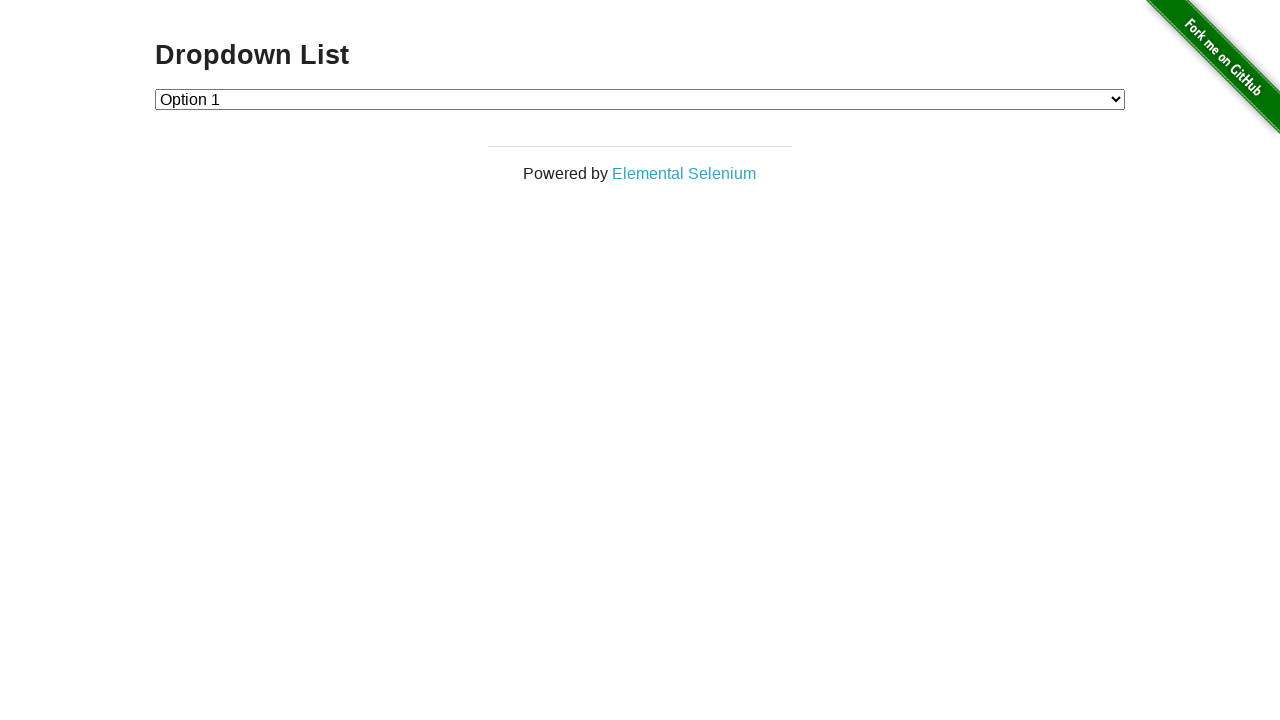

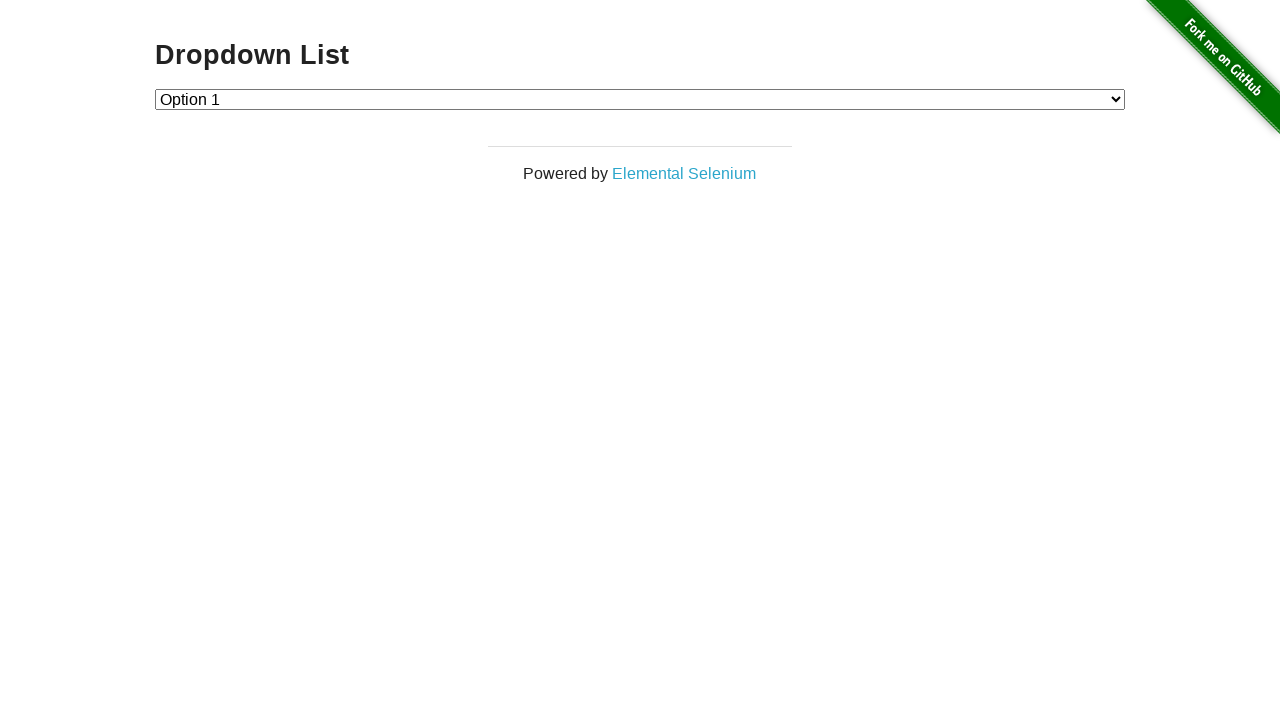